Opens a webpage, maximizes the browser window, and retrieves the page title to verify it exists.

Starting URL: http://shivaconceptdigital.com/test.html

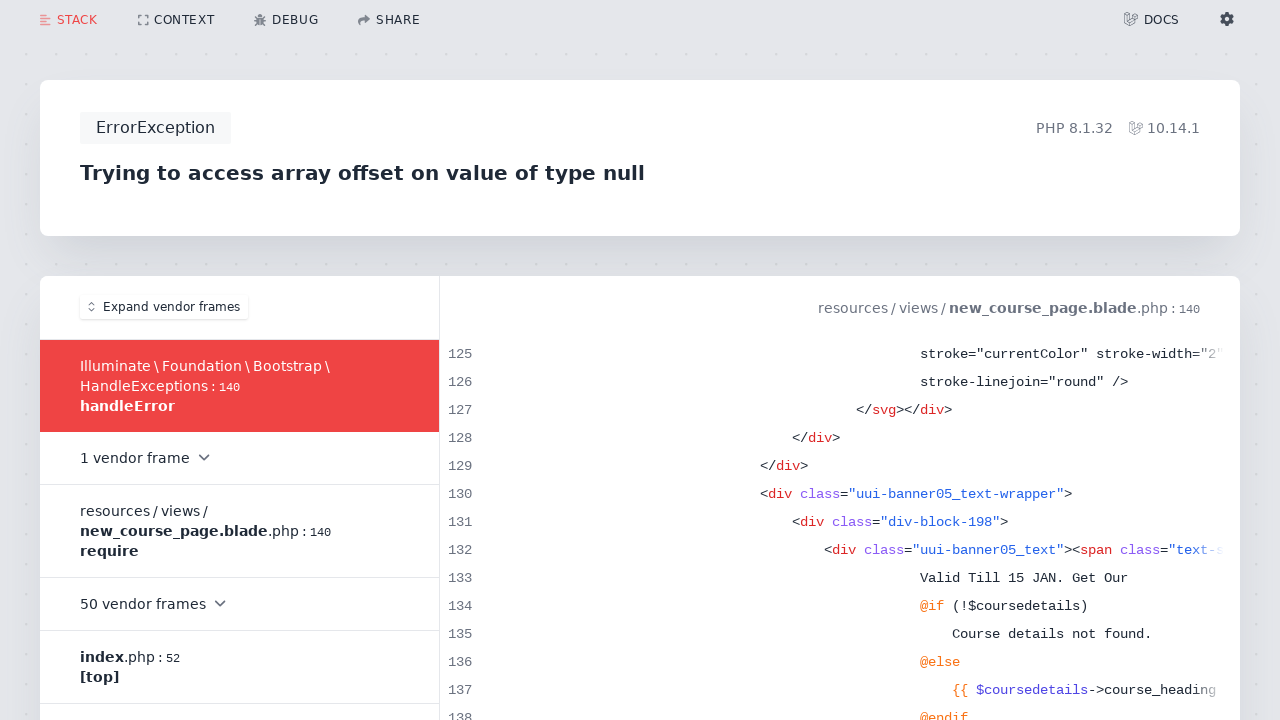

Set viewport size to 1920x1080
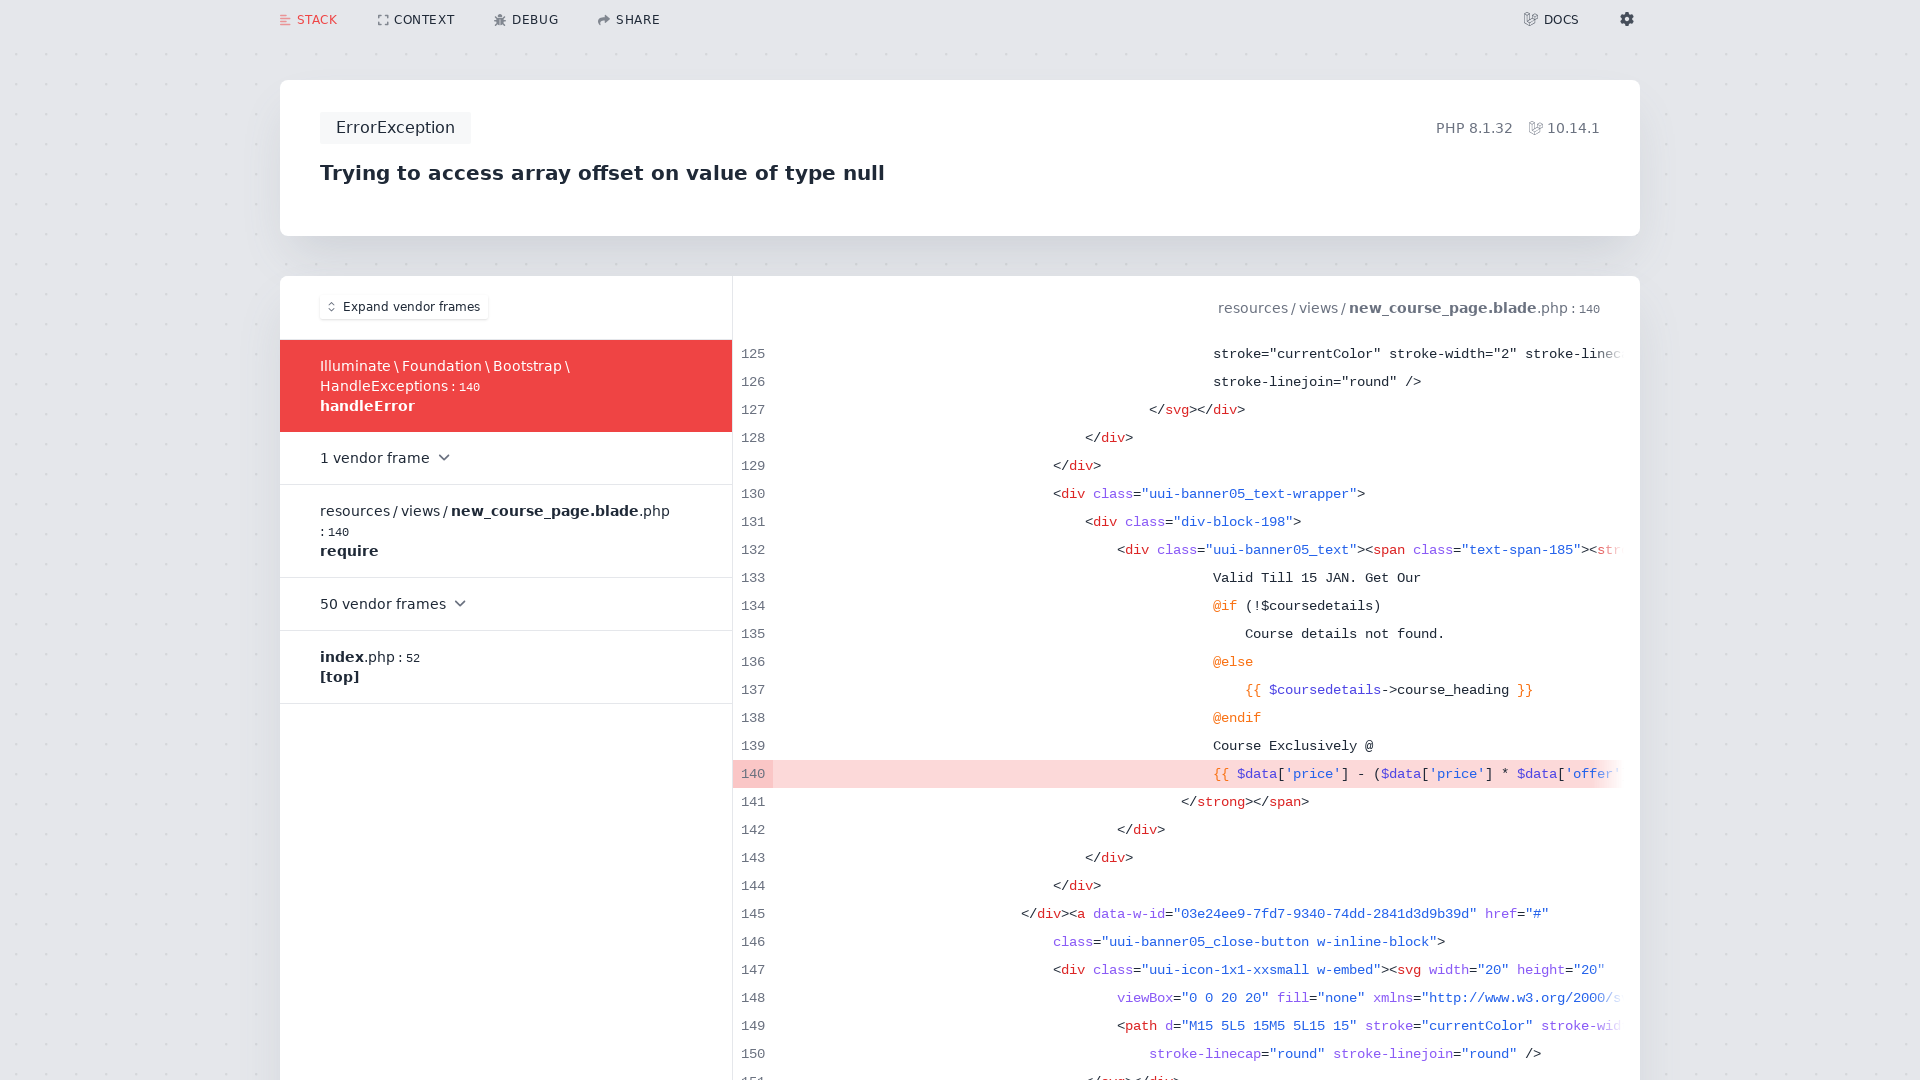

Retrieved page title
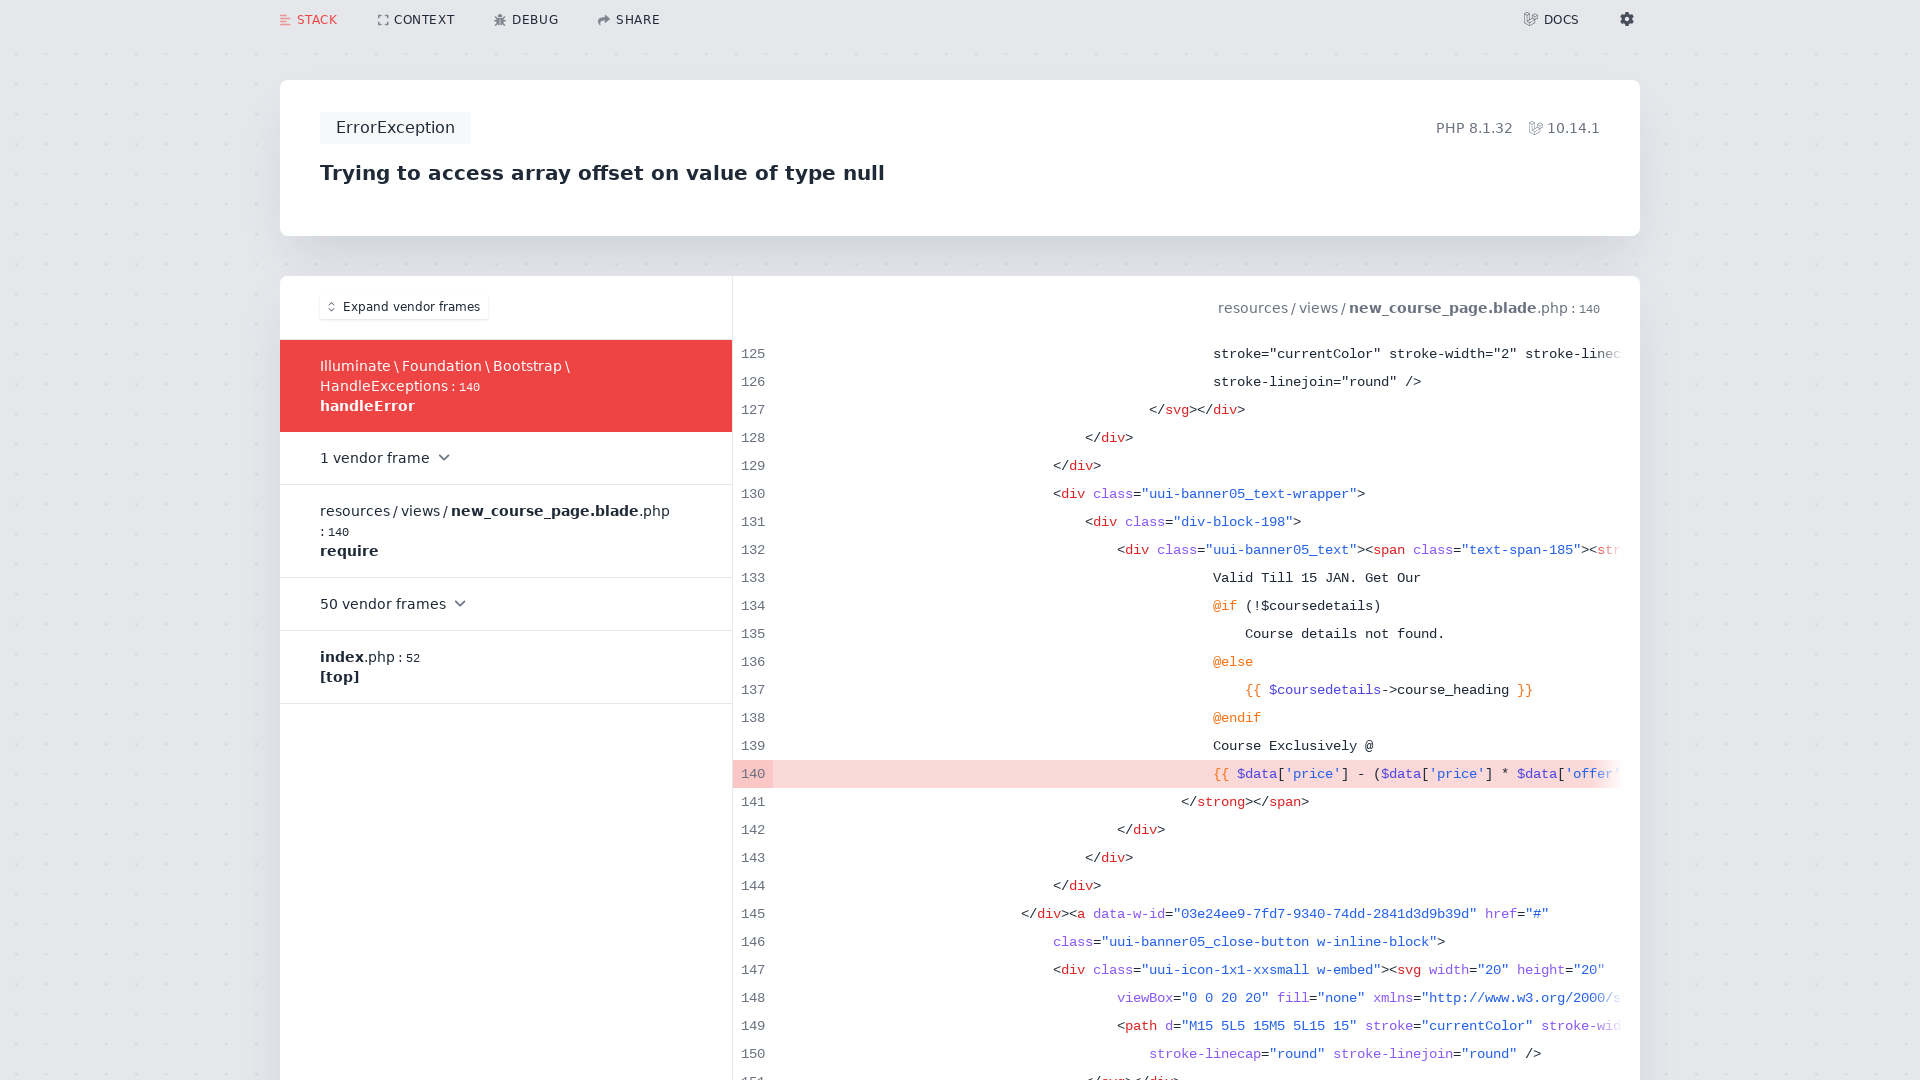

Page title verified: 'Trying to access array offset on value of type null'
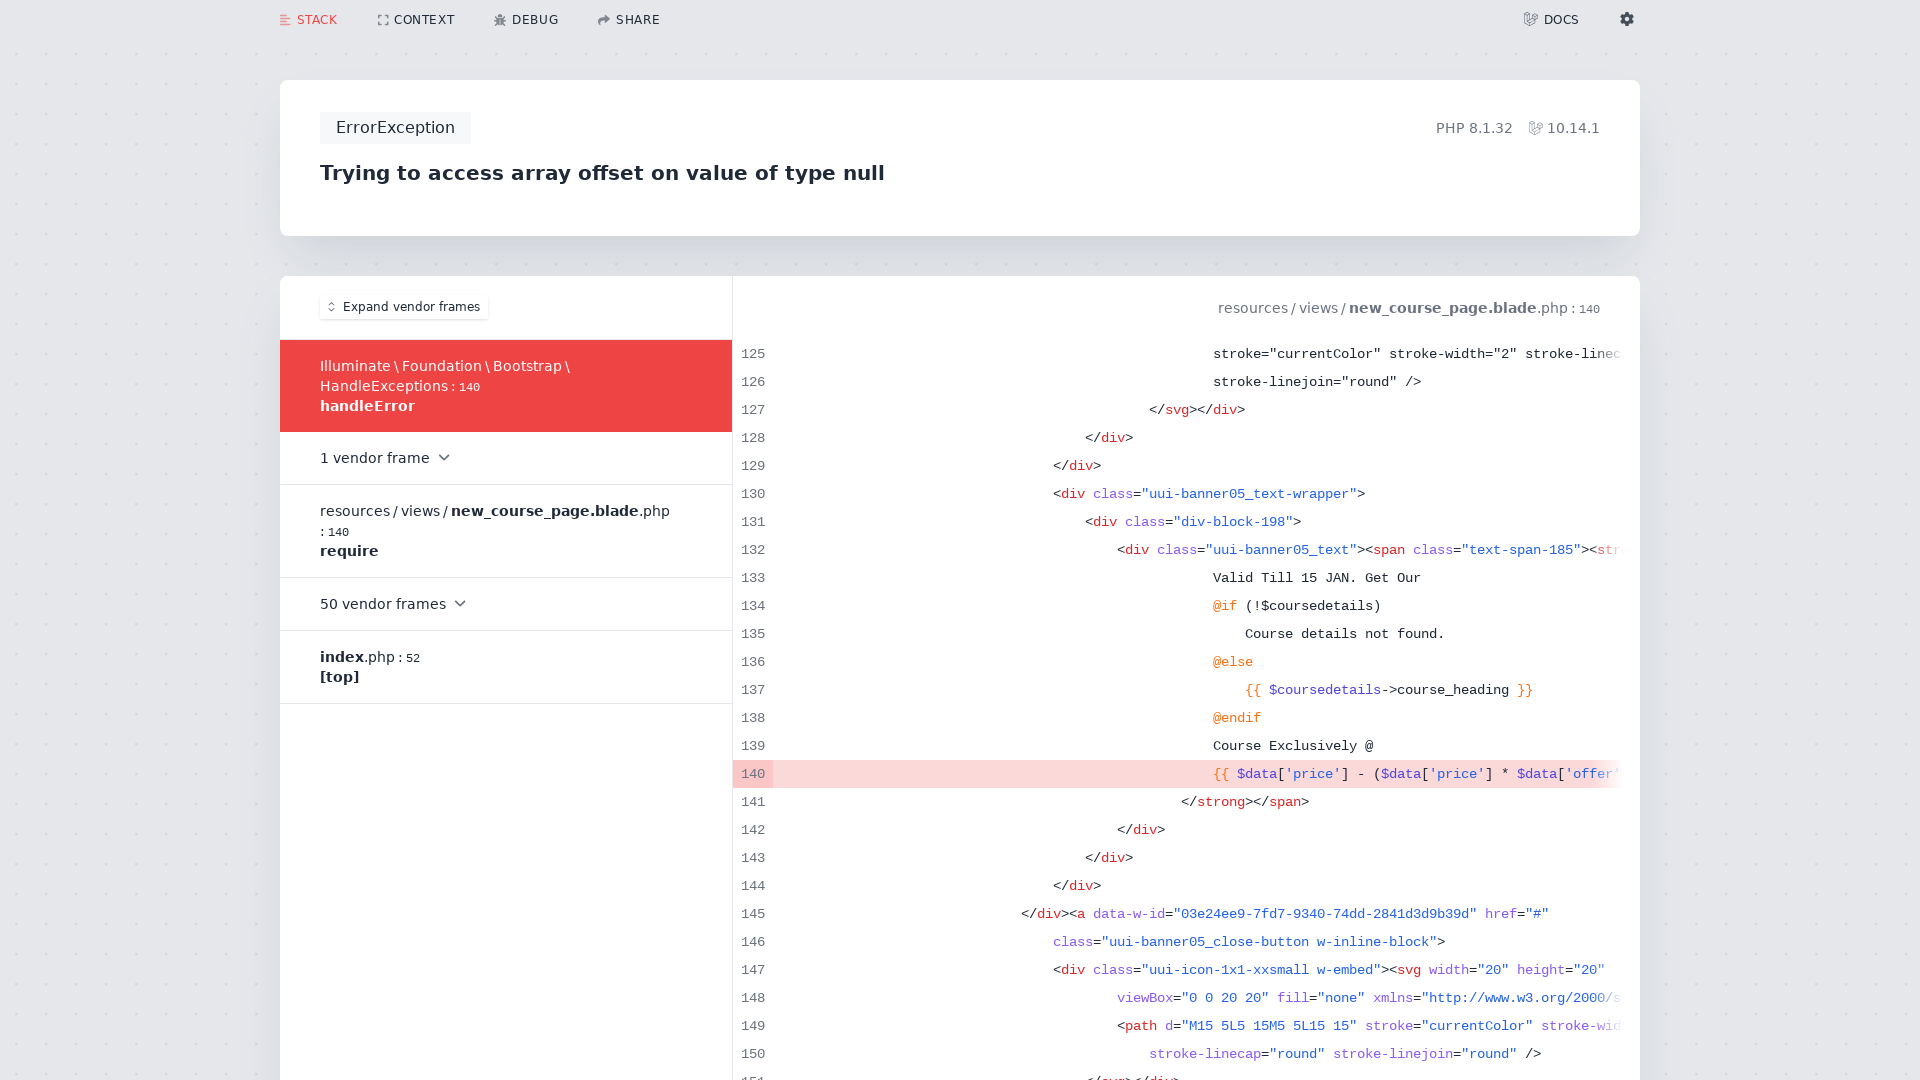

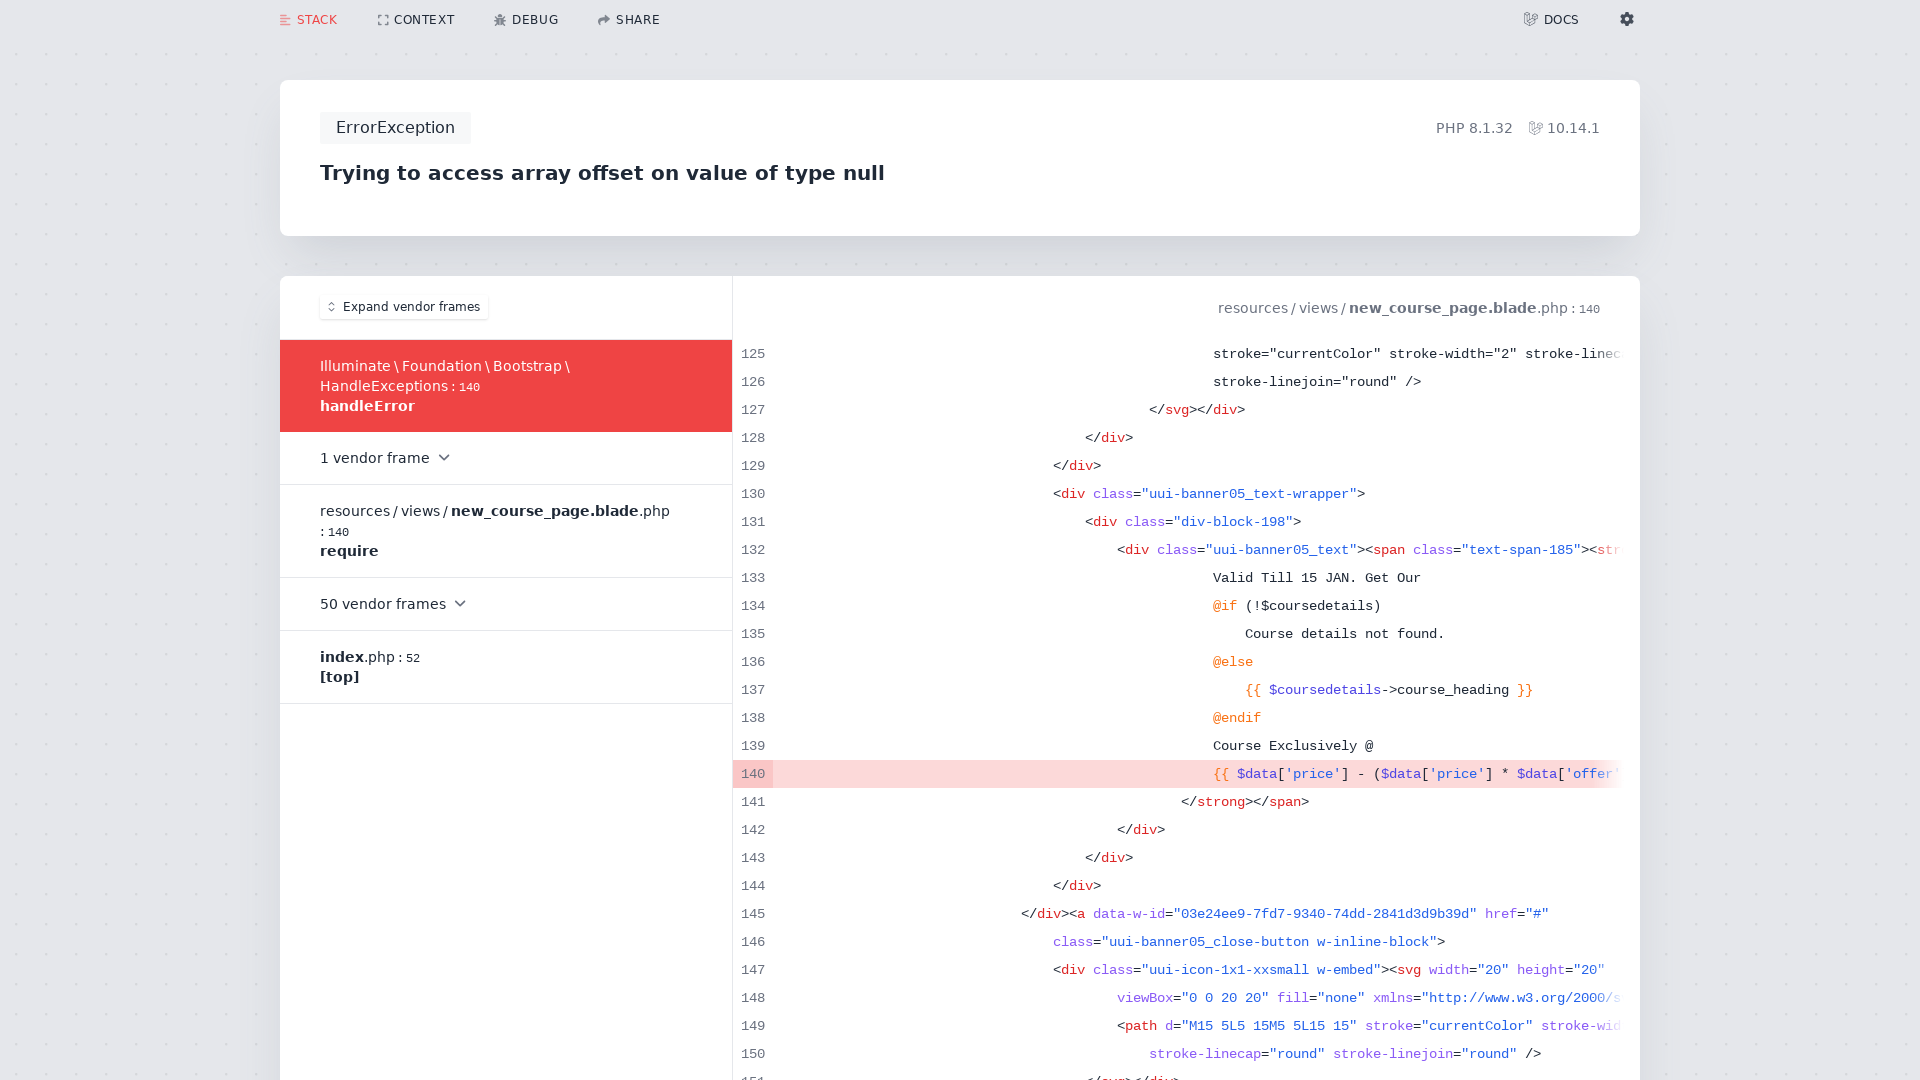